Tests JavaScript alert handling by clicking a button to trigger an alert, verifying the alert text, accepting it, and confirming the alert was dismissed

Starting URL: https://the-internet.herokuapp.com/javascript_alerts

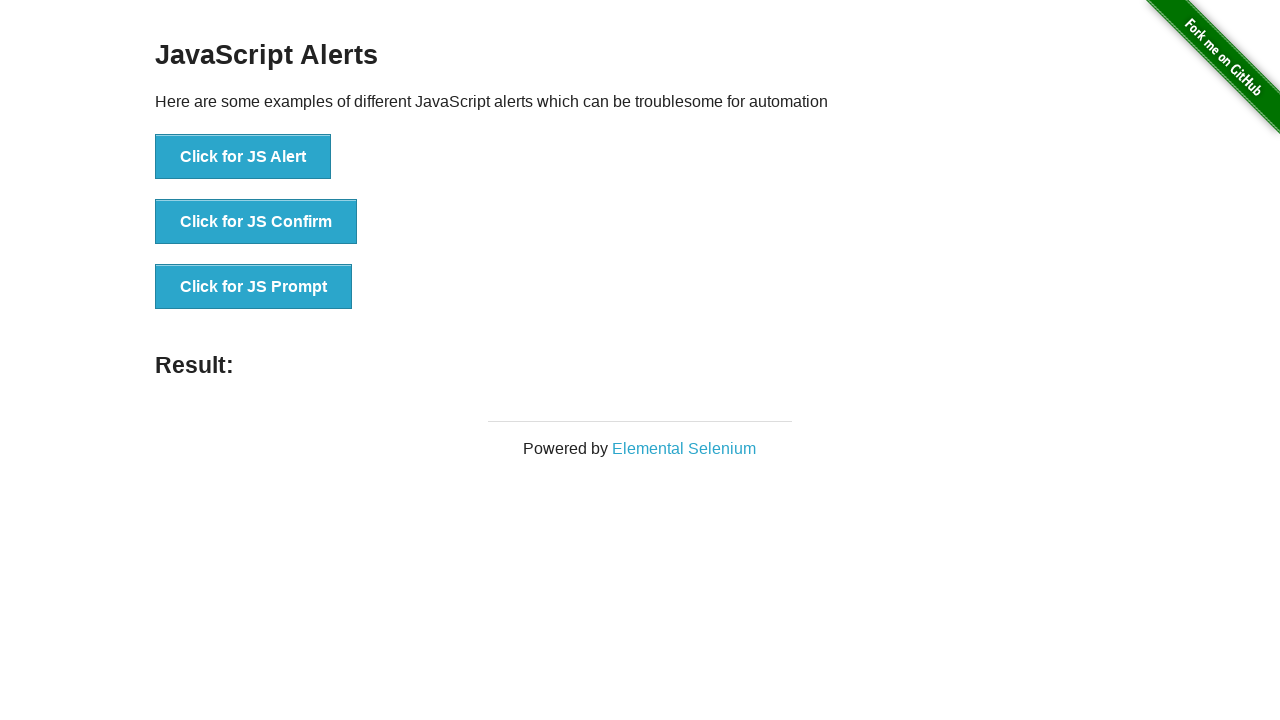

Clicked the JS Alert button at (243, 157) on xpath=//*[text()='Click for JS Alert']
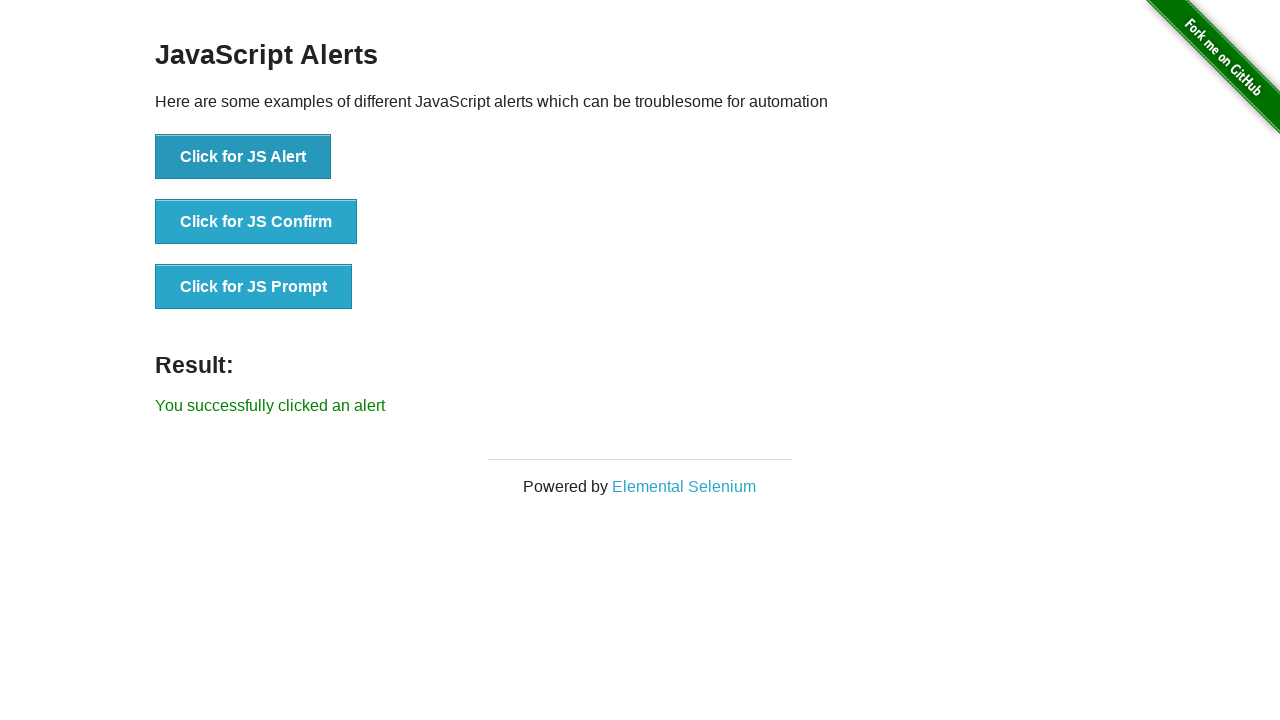

Set up initial dialog handler to accept alerts
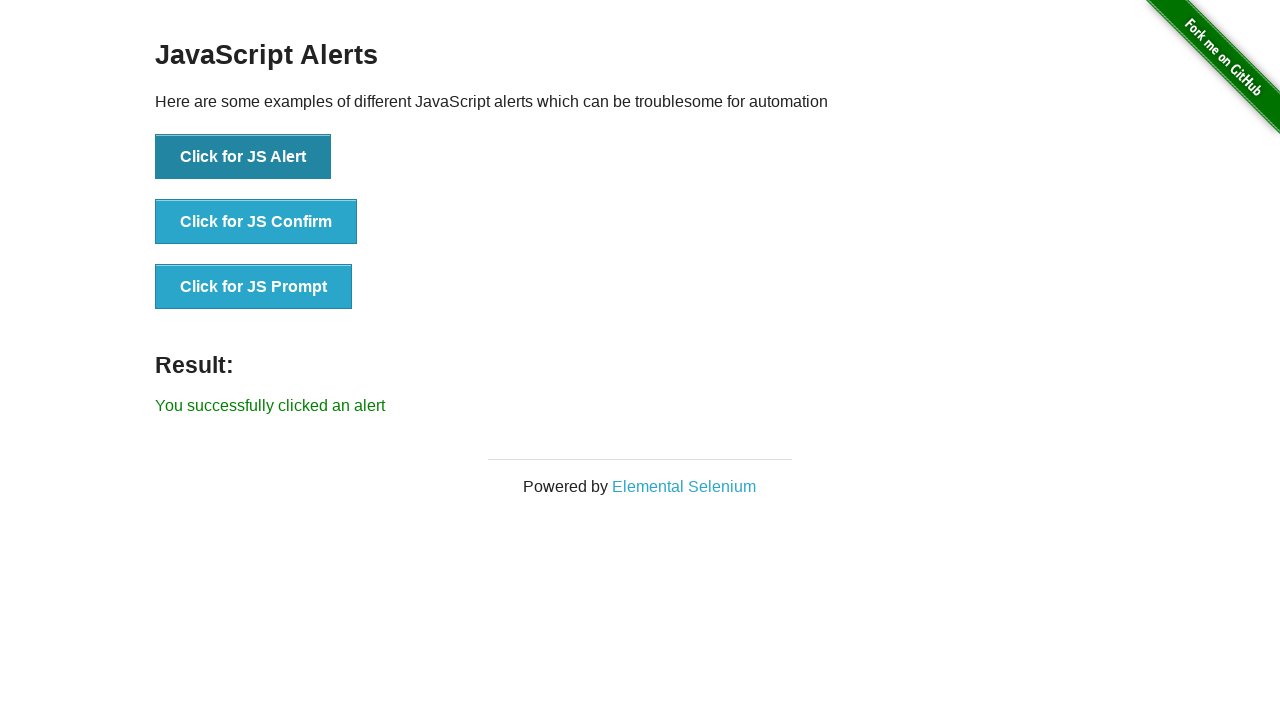

Registered dialog handler to verify and accept alert with message 'I am a JS Alert'
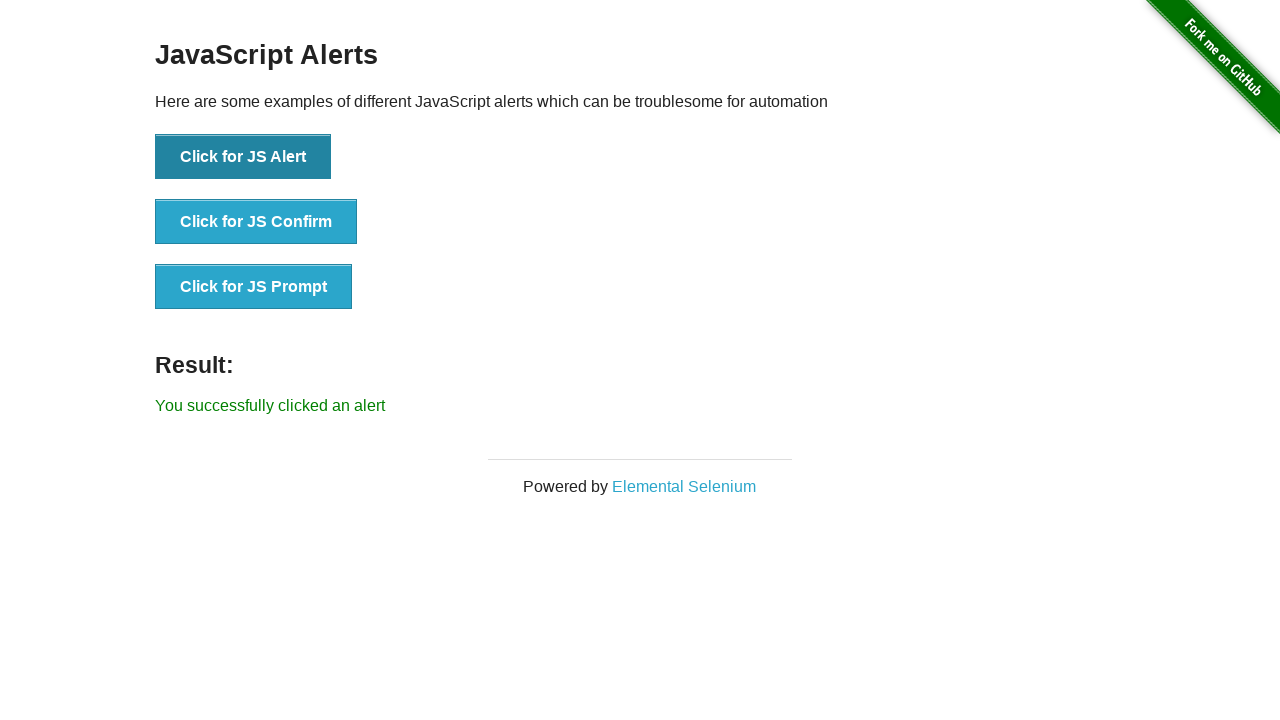

Clicked the JS Alert button to trigger the alert dialog at (243, 157) on button:has-text('Click for JS Alert')
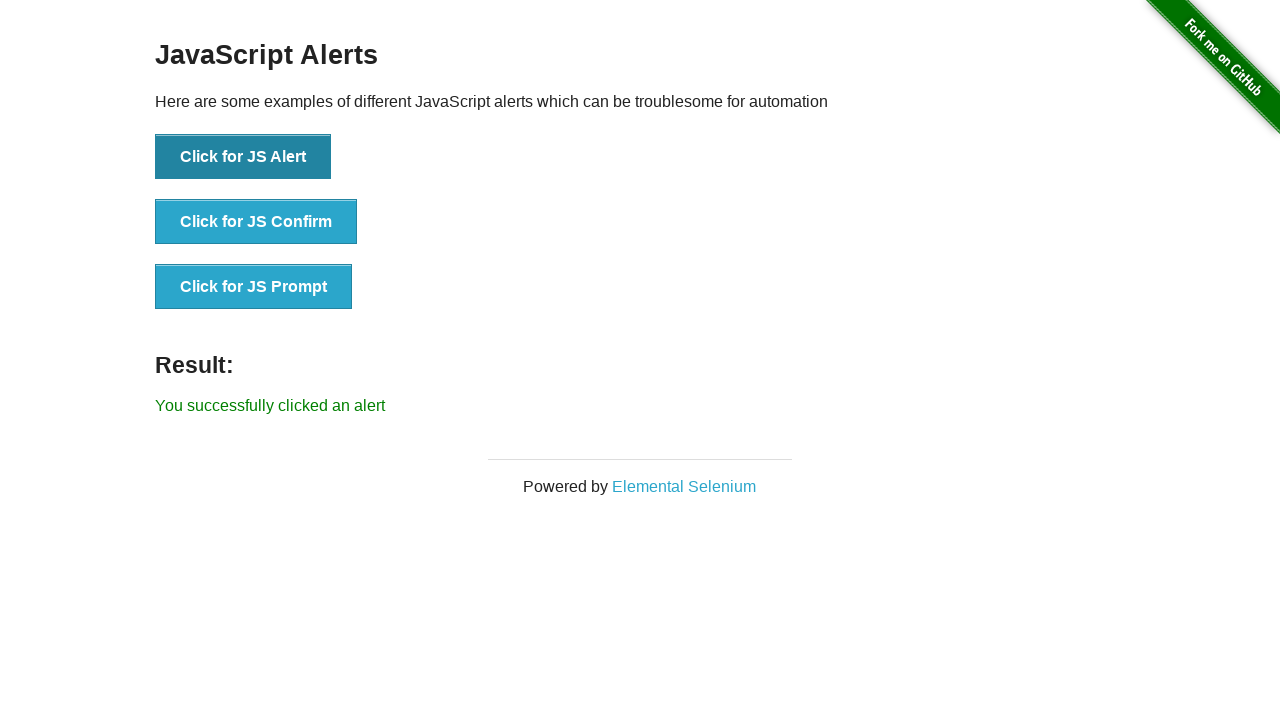

Verified that the JS Alert button is still visible and enabled after alert was dismissed
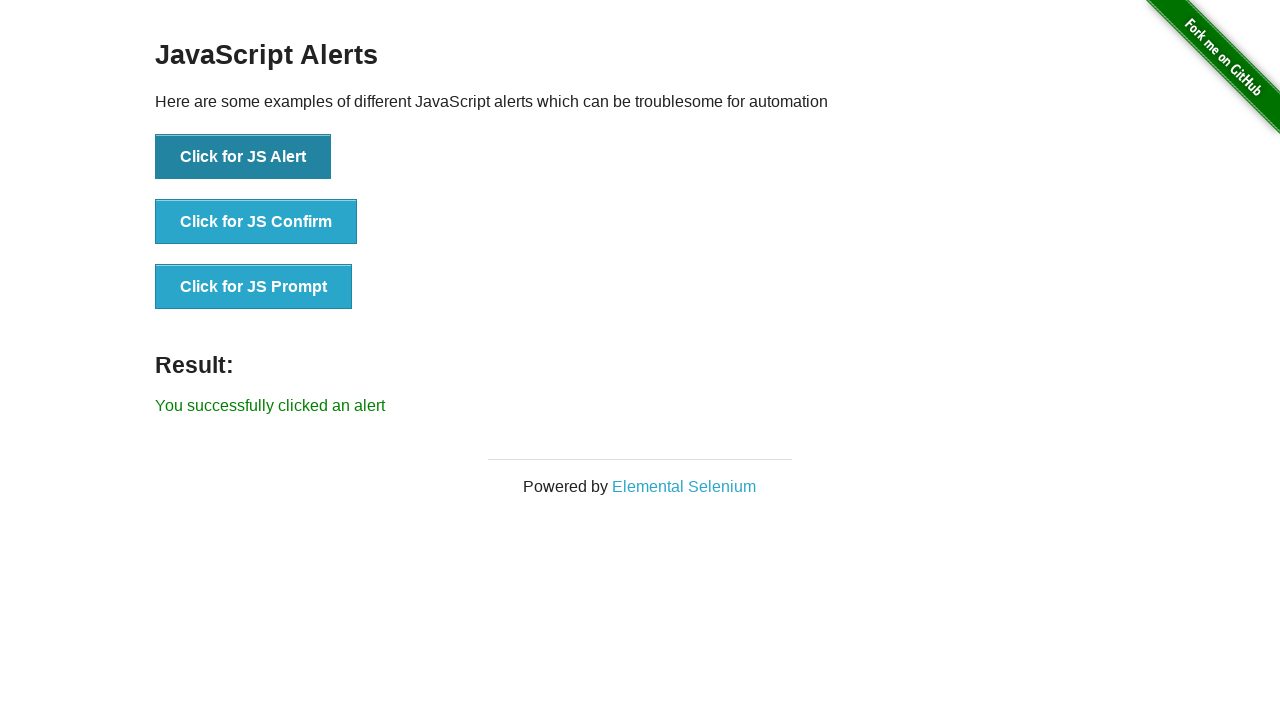

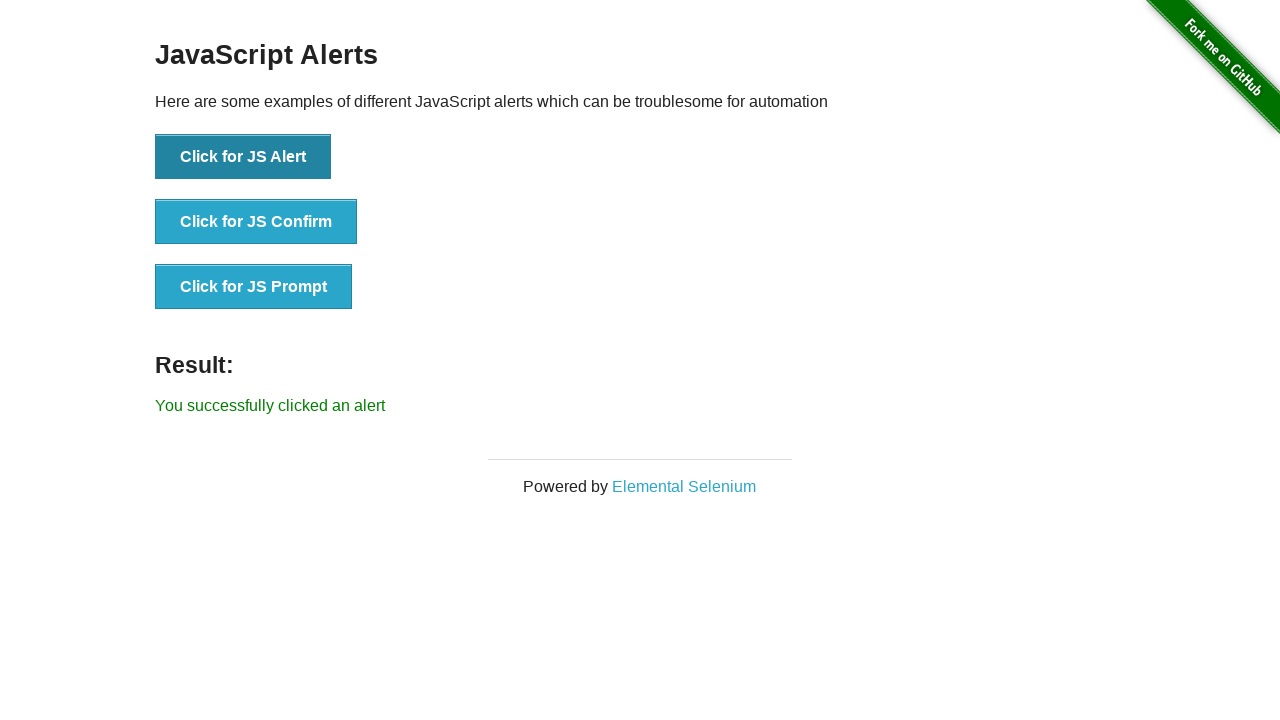